Tests dropdown/select element interactions on a practice page by selecting options using different methods: by index, by value, and by visible text.

Starting URL: https://www.hyrtutorials.com/p/html-dropdown-elements-practice.html

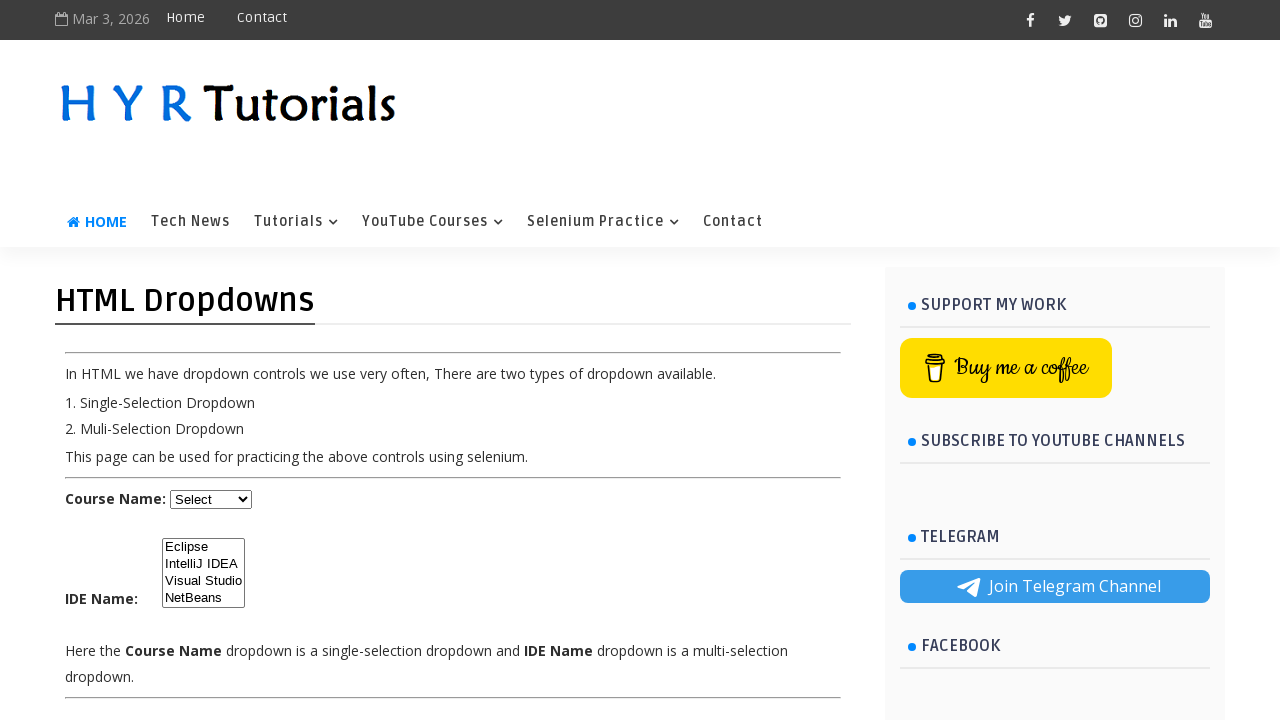

Waited for dropdown element with id 'course' to be visible
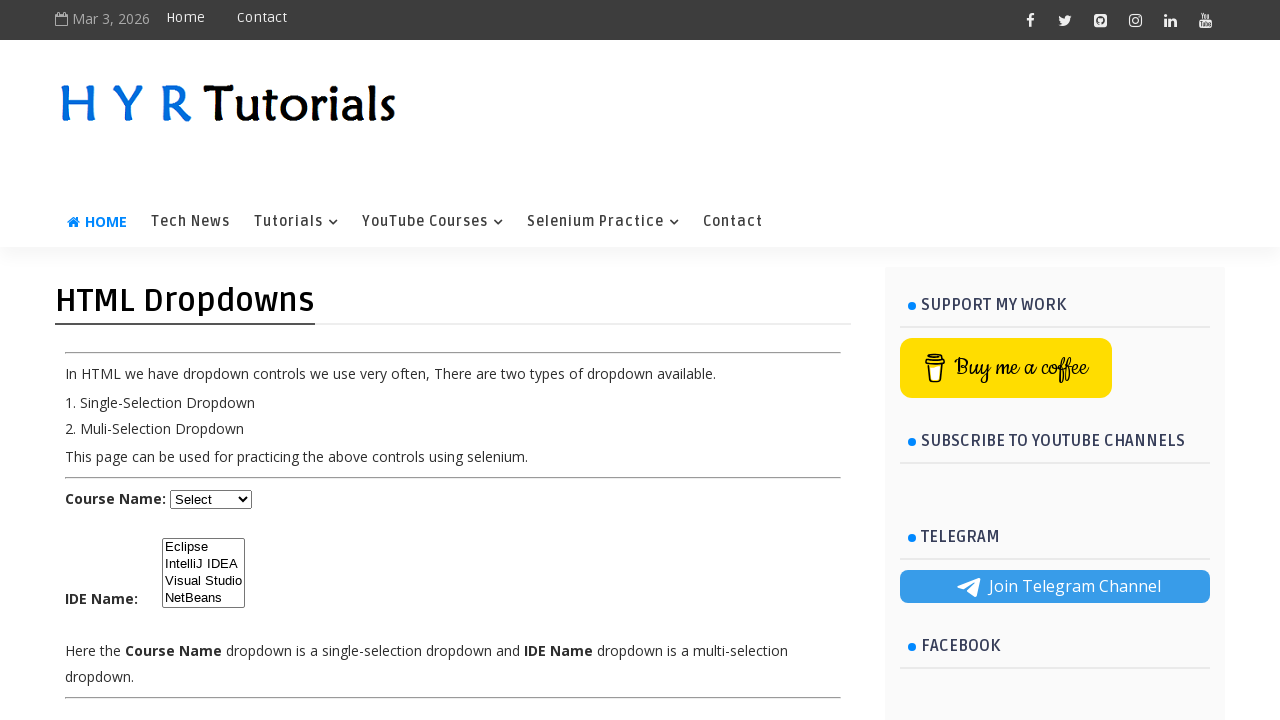

Selected dropdown option by index 1 on #course
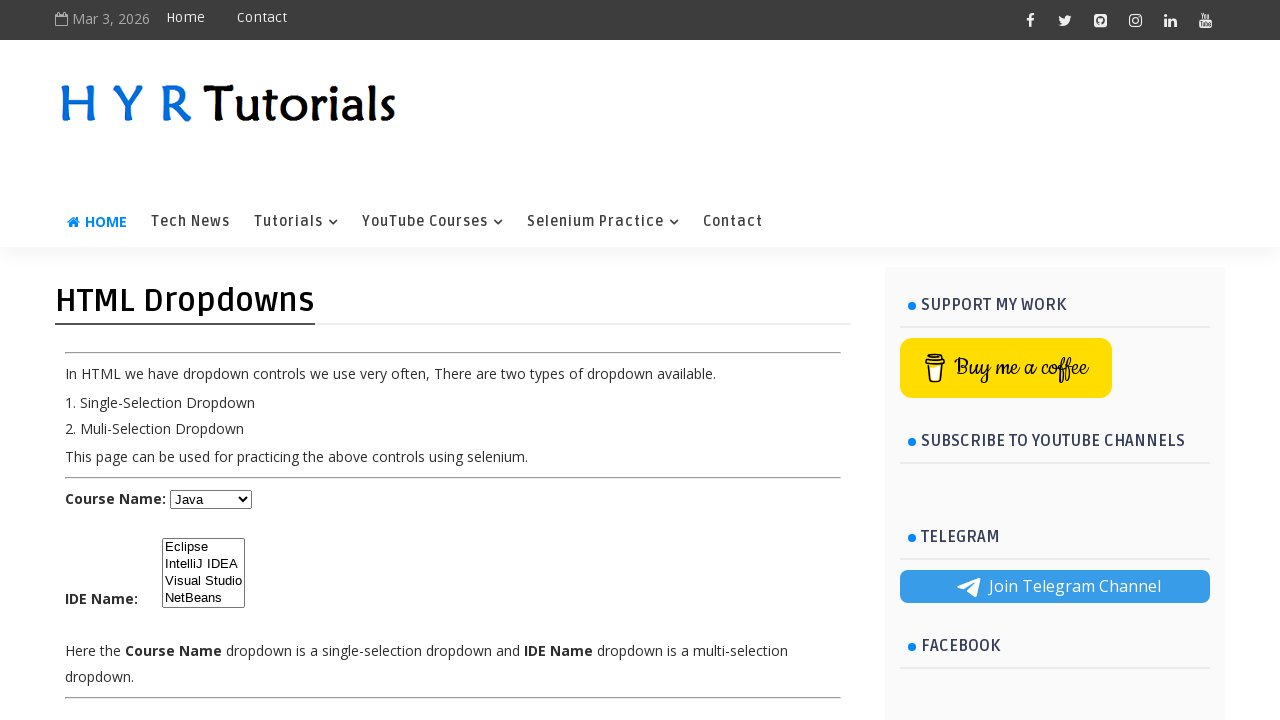

Waited 1000ms for selection by index to register
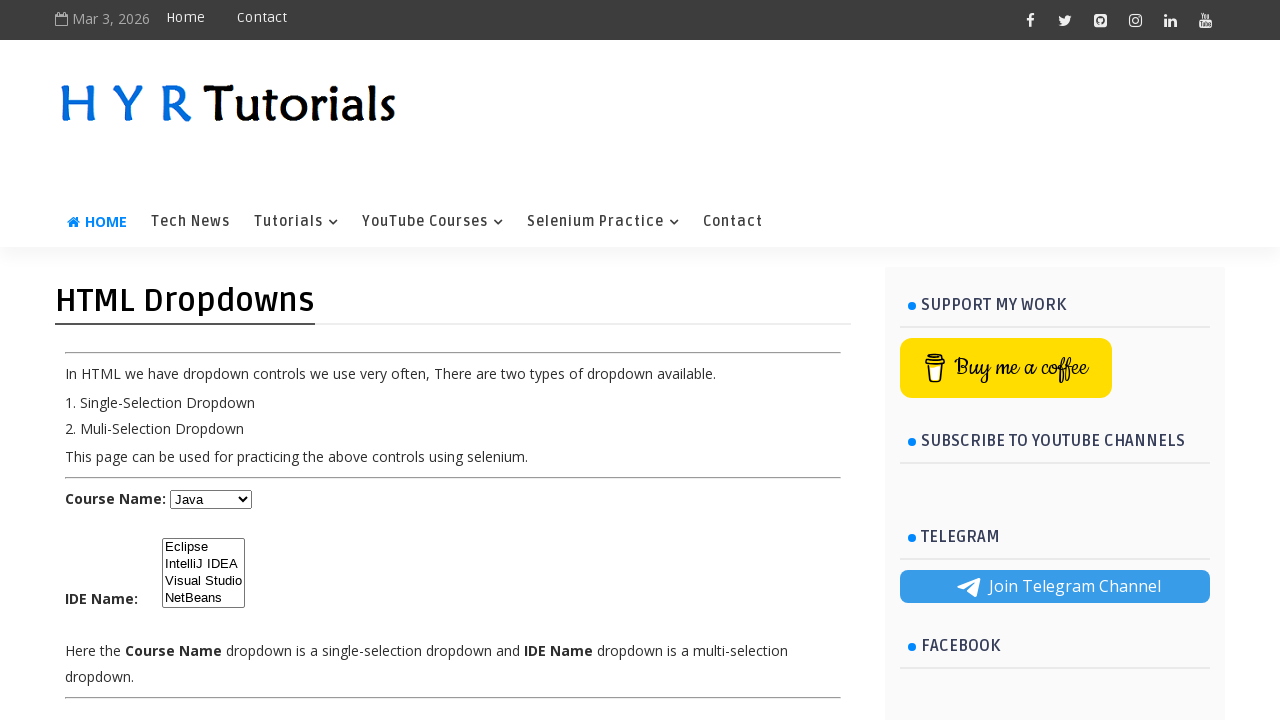

Selected dropdown option by value 'python' on #course
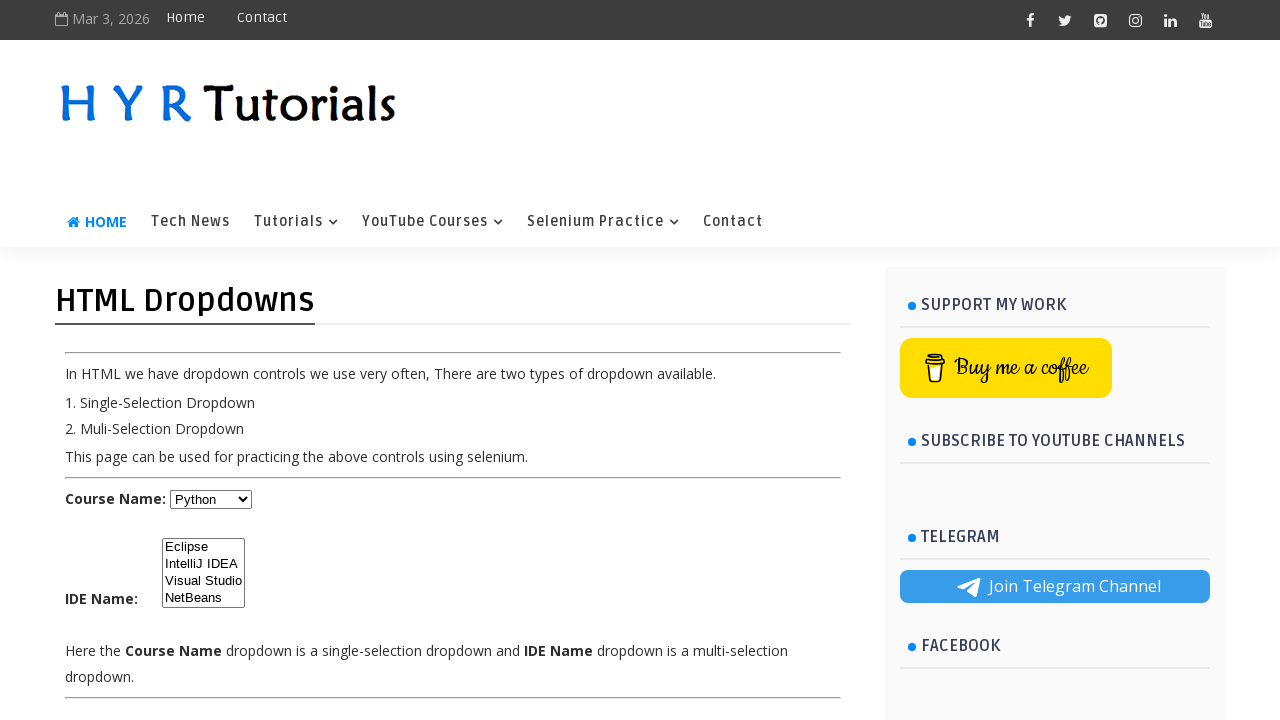

Waited 1000ms for selection by value to register
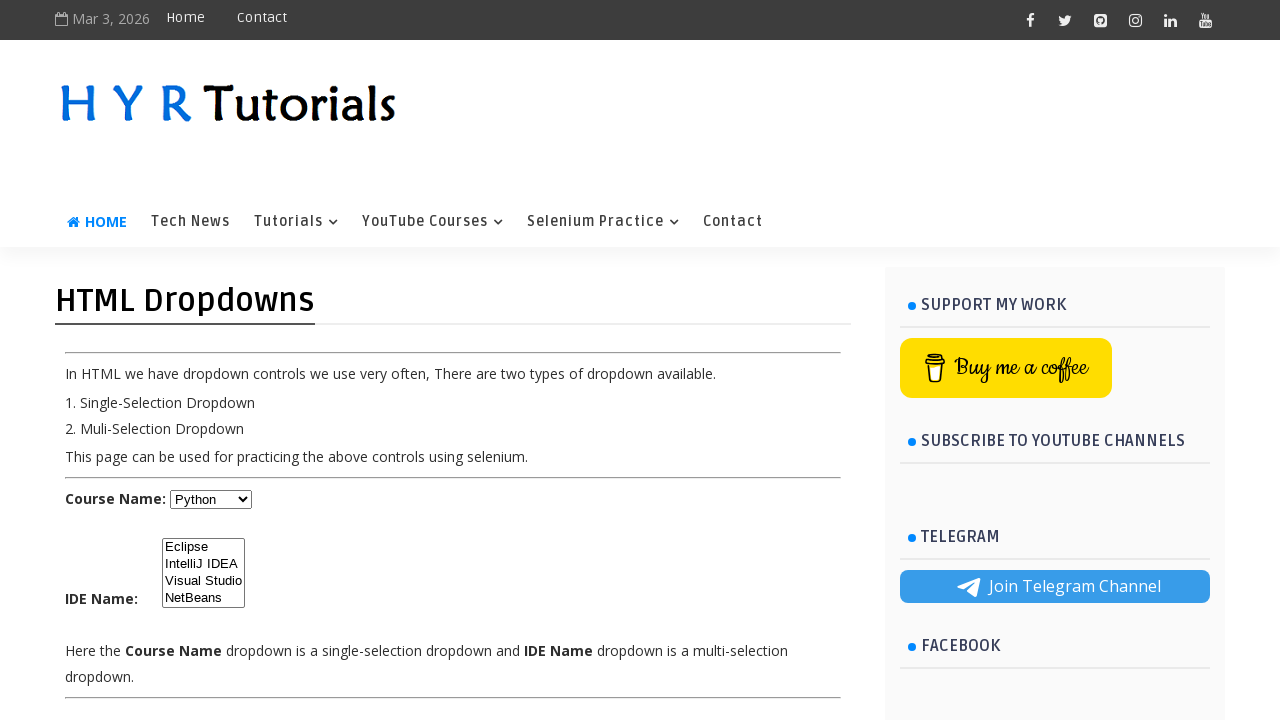

Selected dropdown option by visible text 'Dot Net' on #course
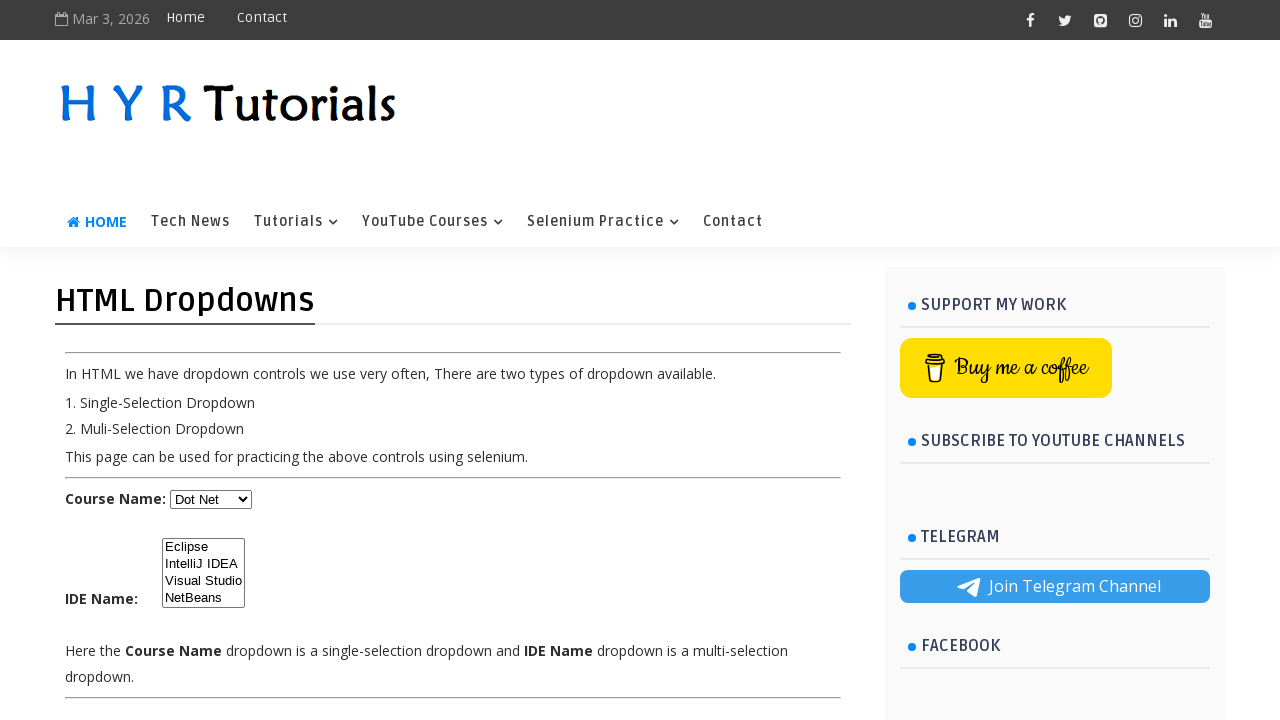

Waited 1000ms for final selection to complete
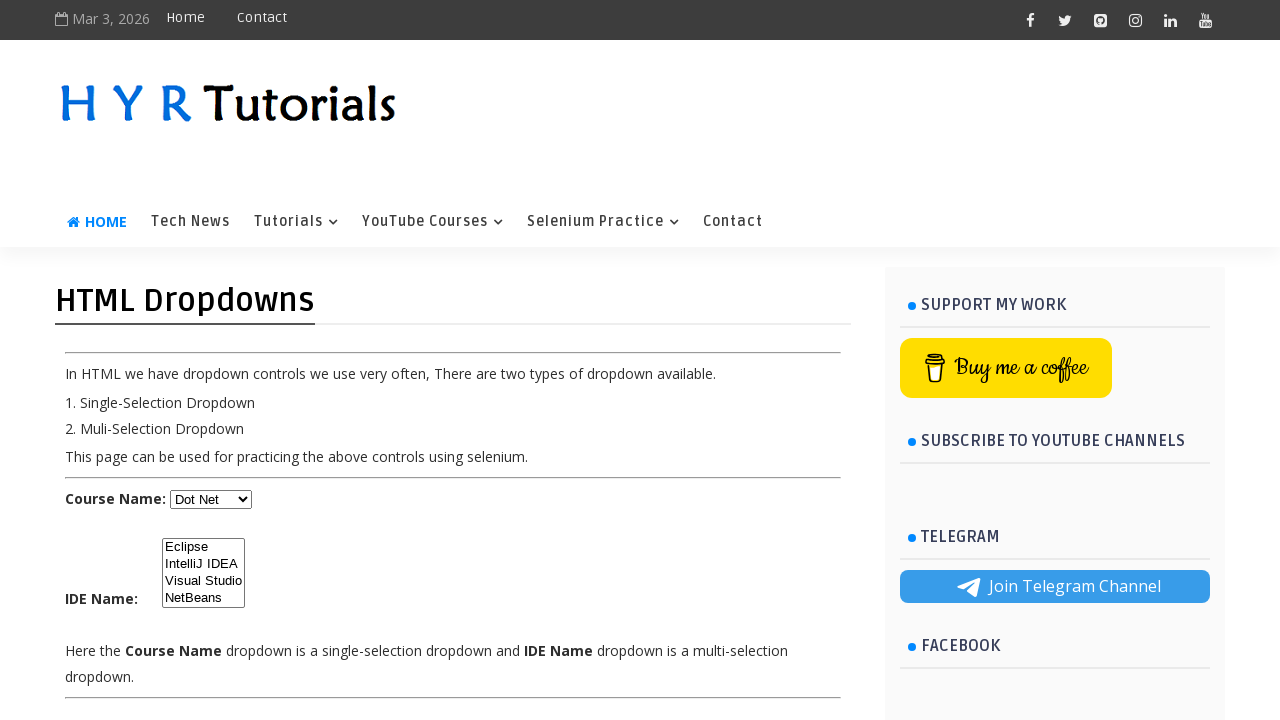

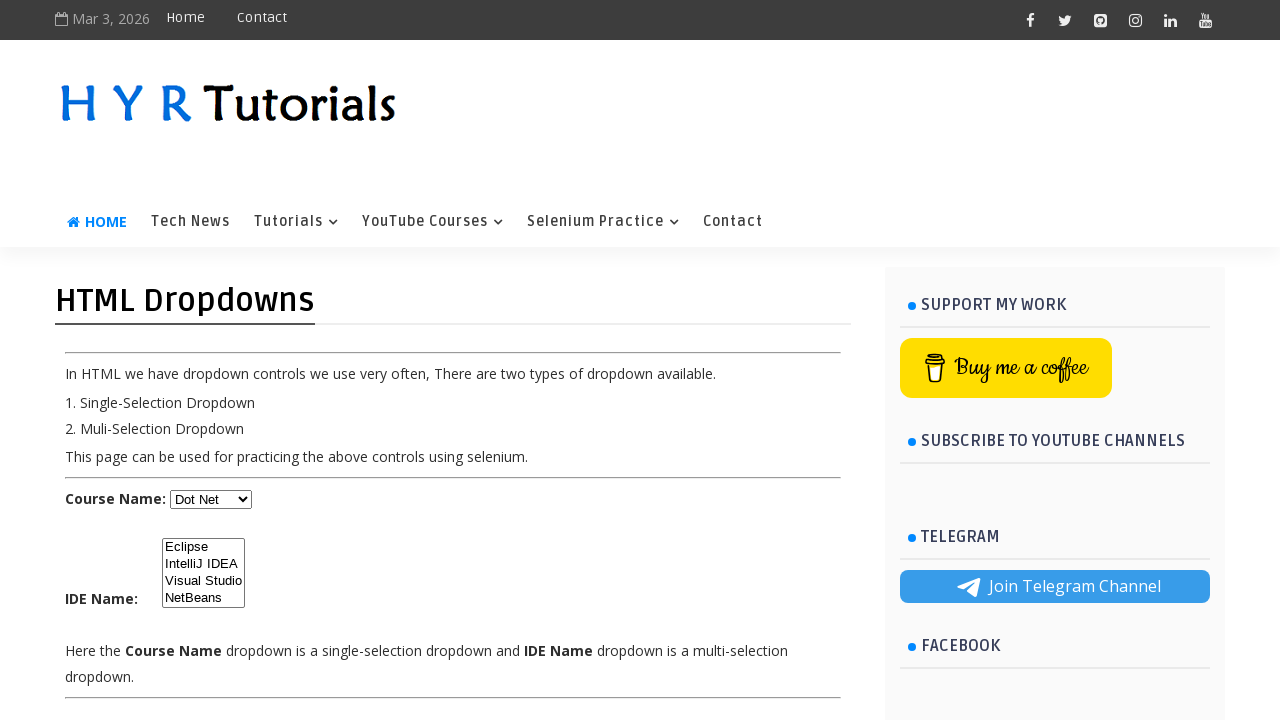